Tests basic browser navigation operations including back, forward, and refresh on the B&M Stores website

Starting URL: https://www.bmstores.co.uk/

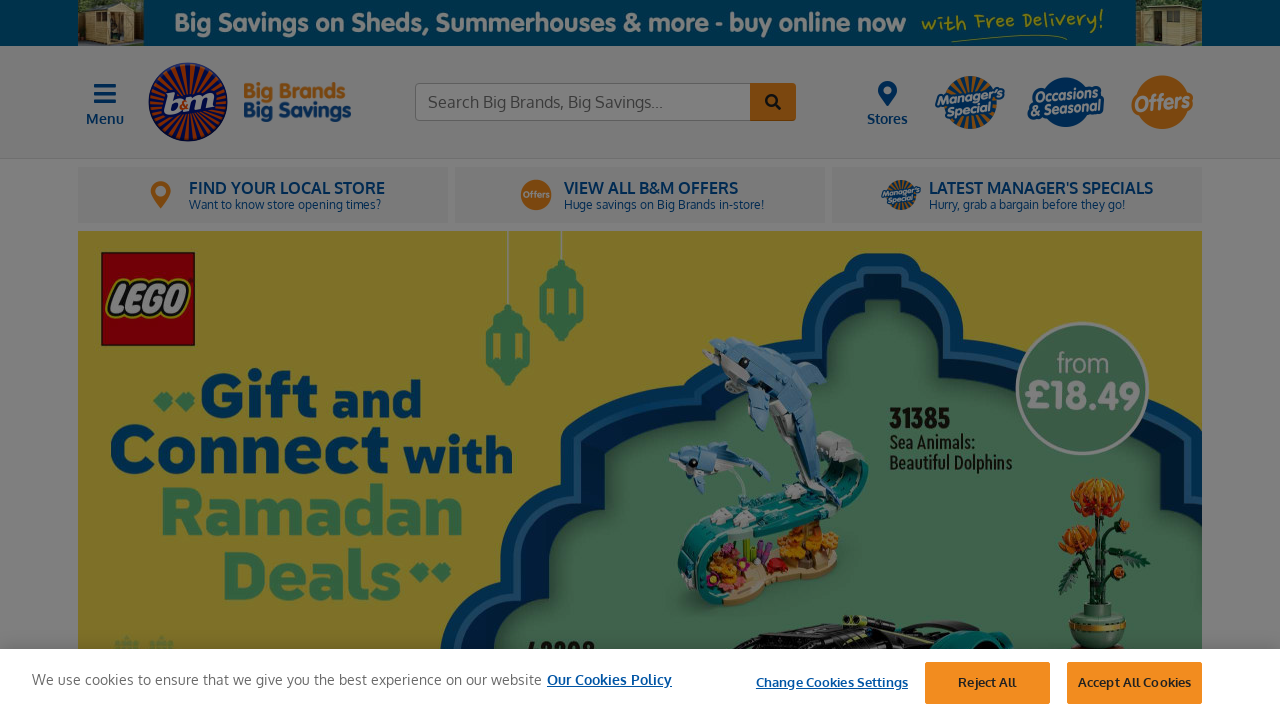

Retrieved page title from B&M Stores website
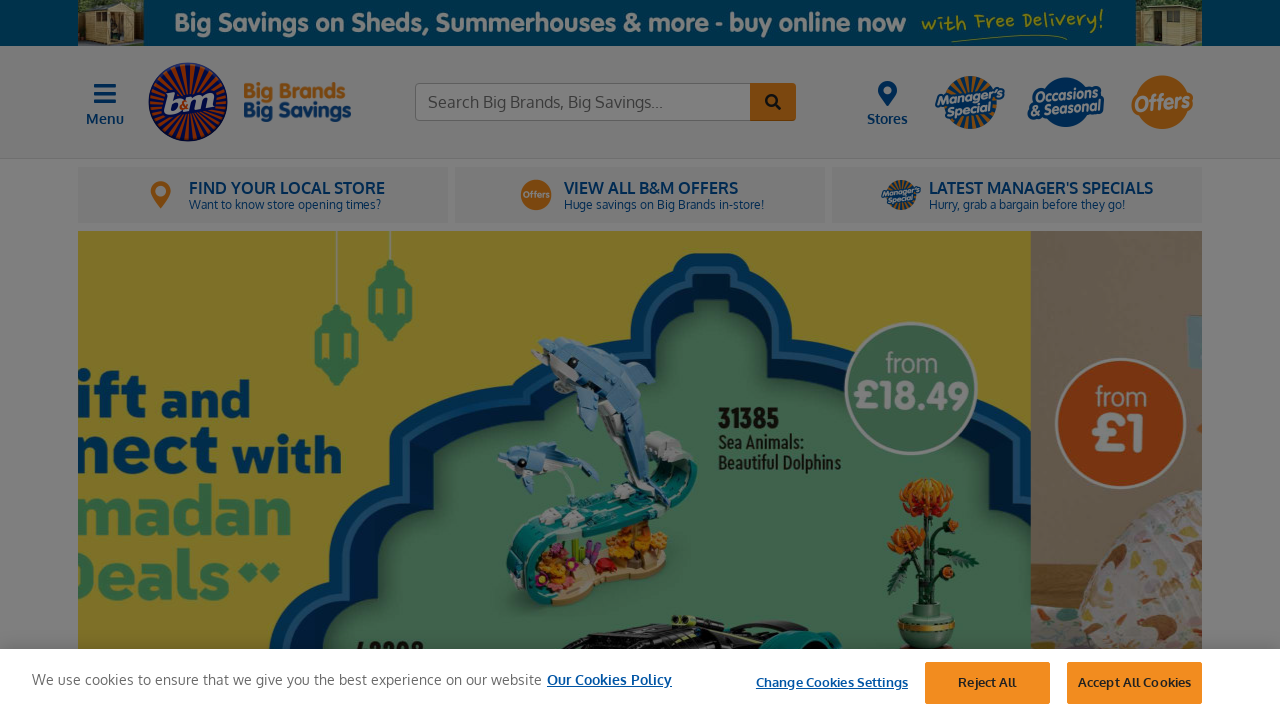

Navigated back in browser history
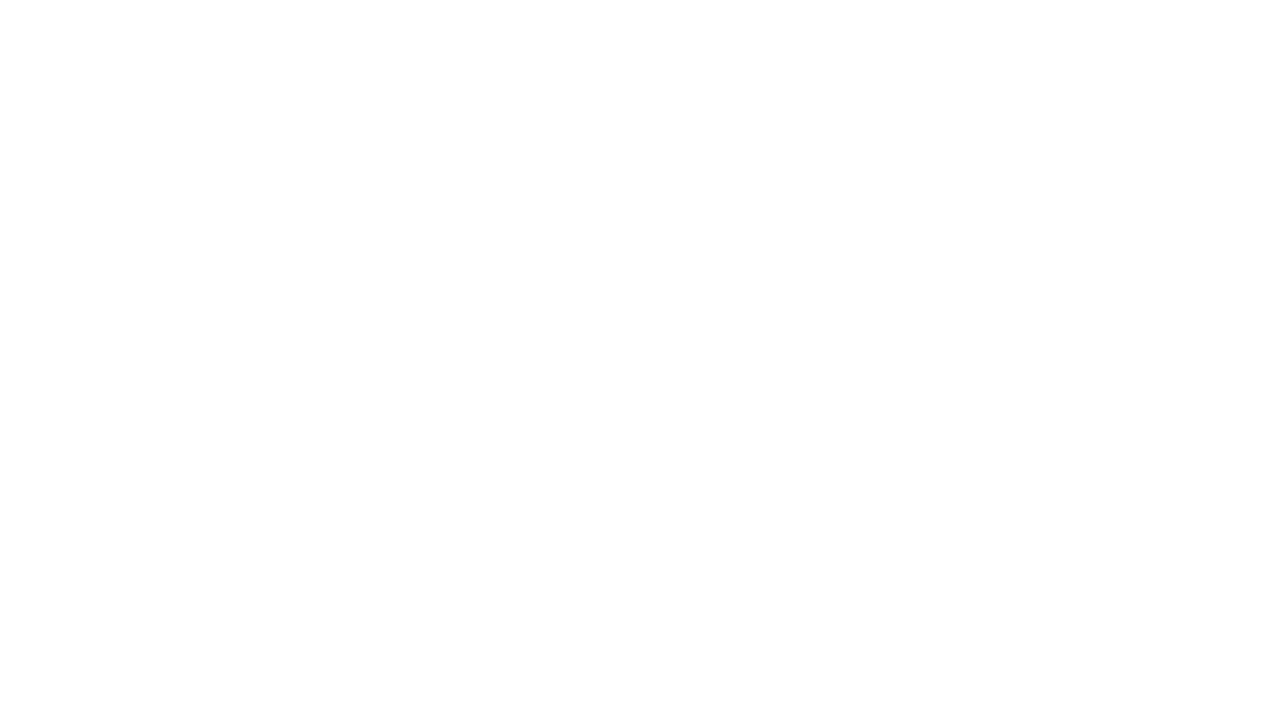

Navigated forward in browser history to return to B&M Stores page
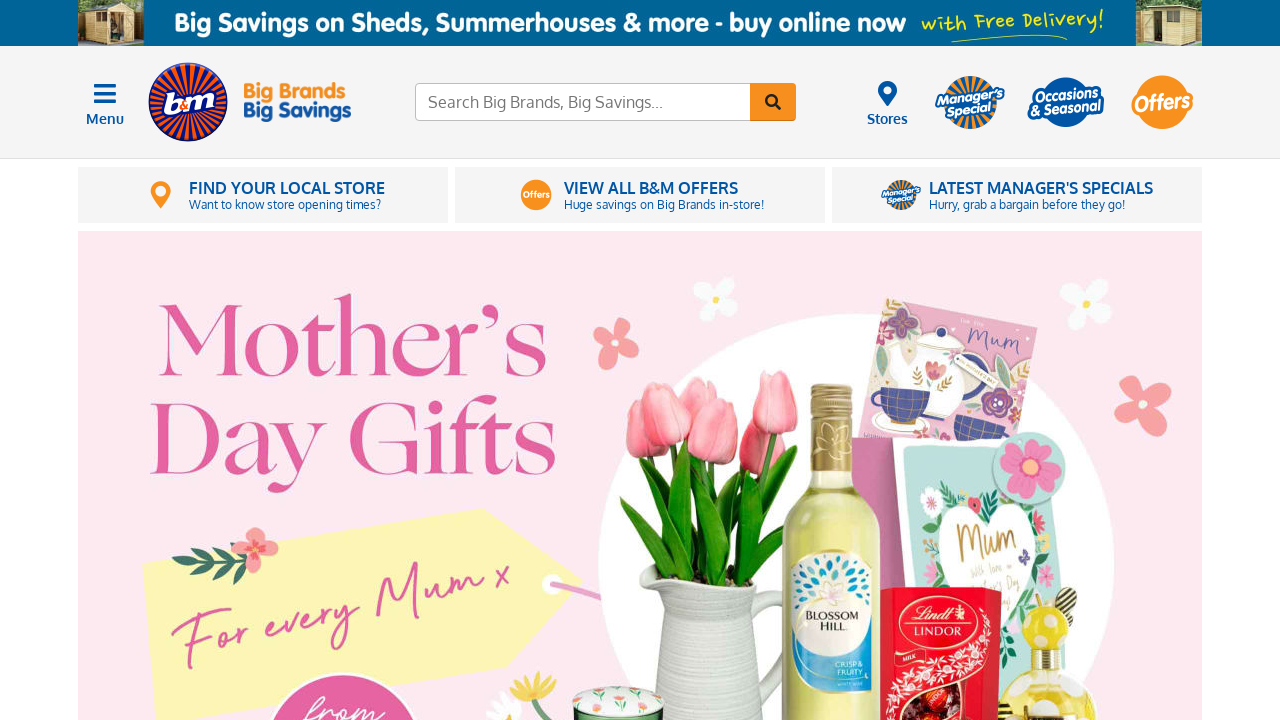

Refreshed the B&M Stores page
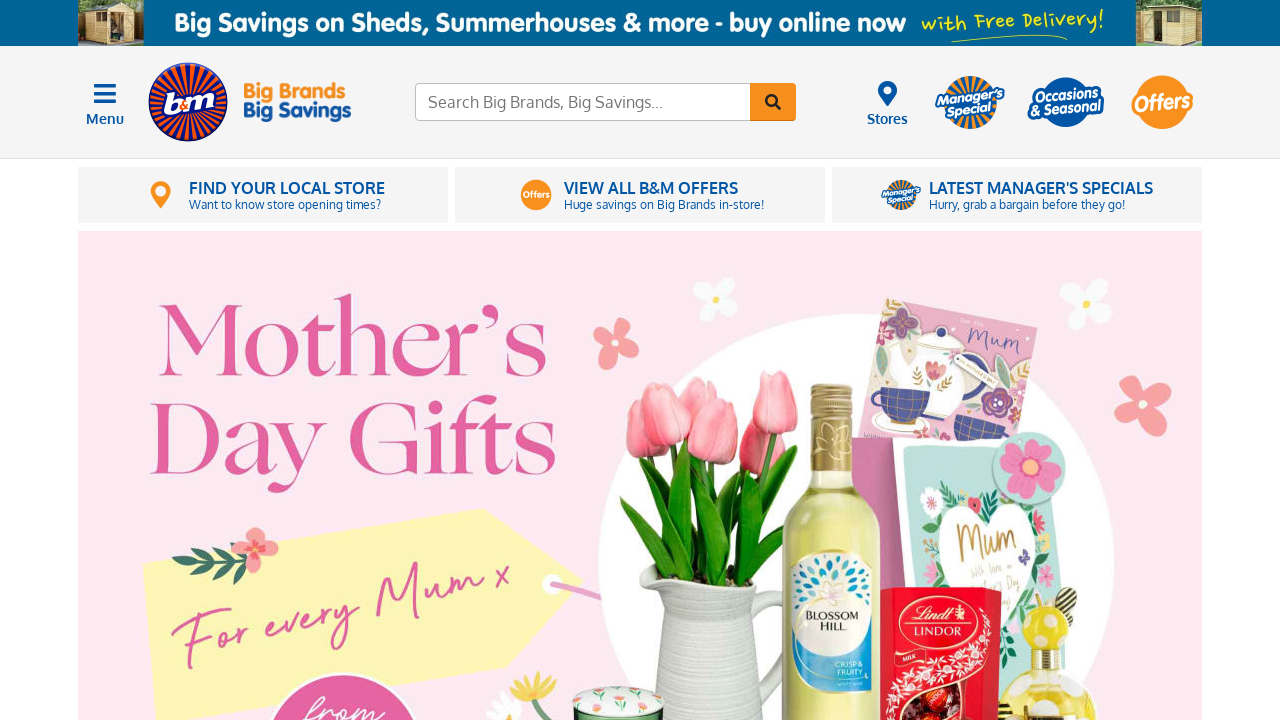

Retrieved current URL from B&M Stores website
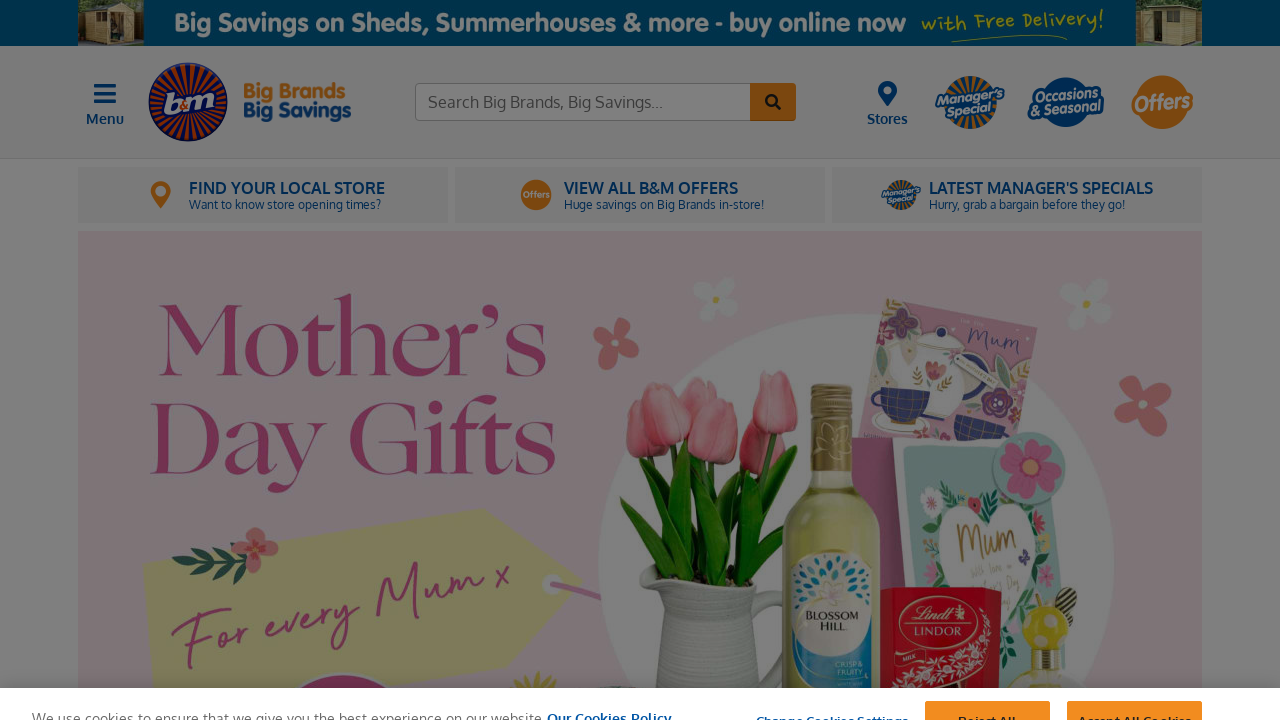

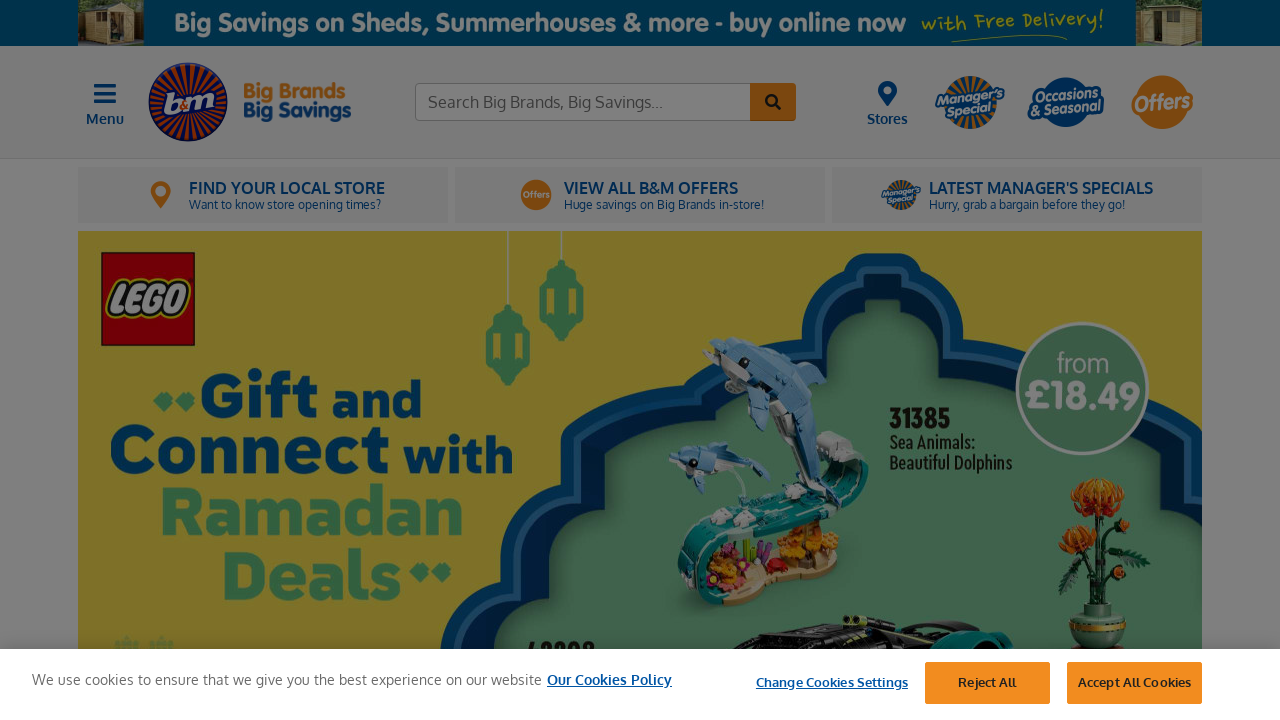